Tests that the registration form validates the last name field as required by submitting the form without a last name and verifying the error message appears

Starting URL: https://parabank.parasoft.com/parabank/index.htm

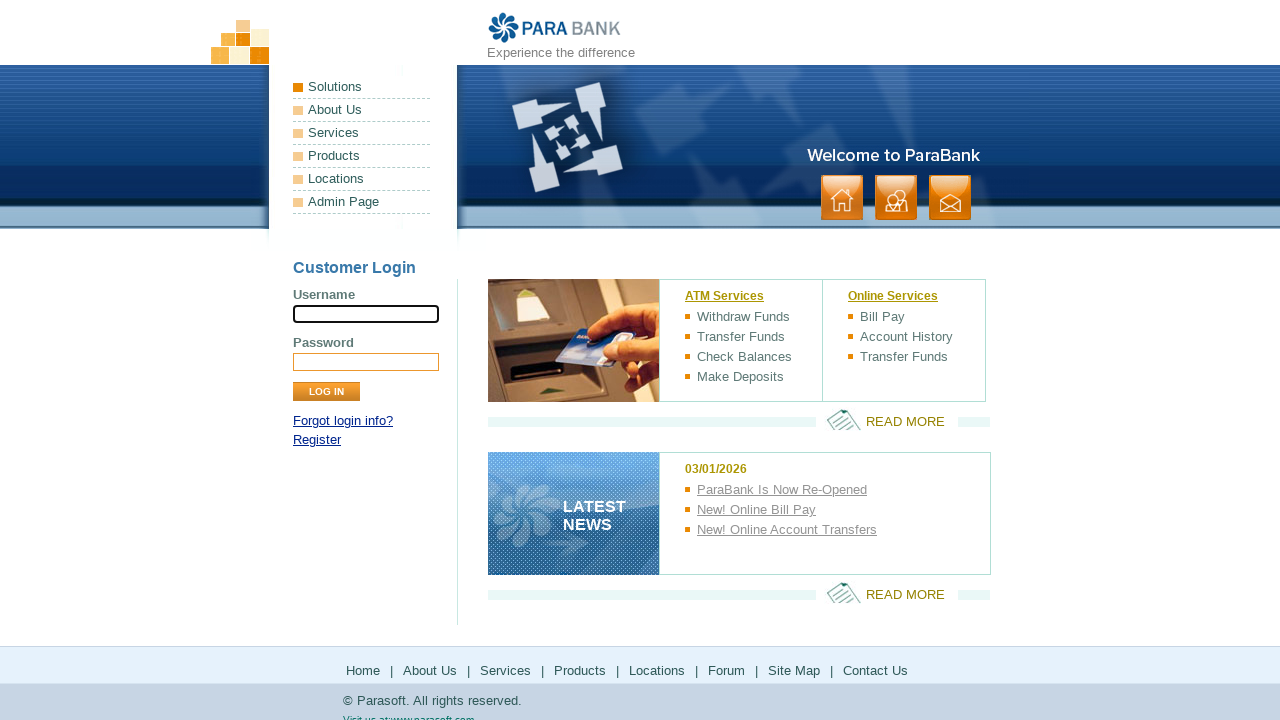

Navigated to ParaBank registration page
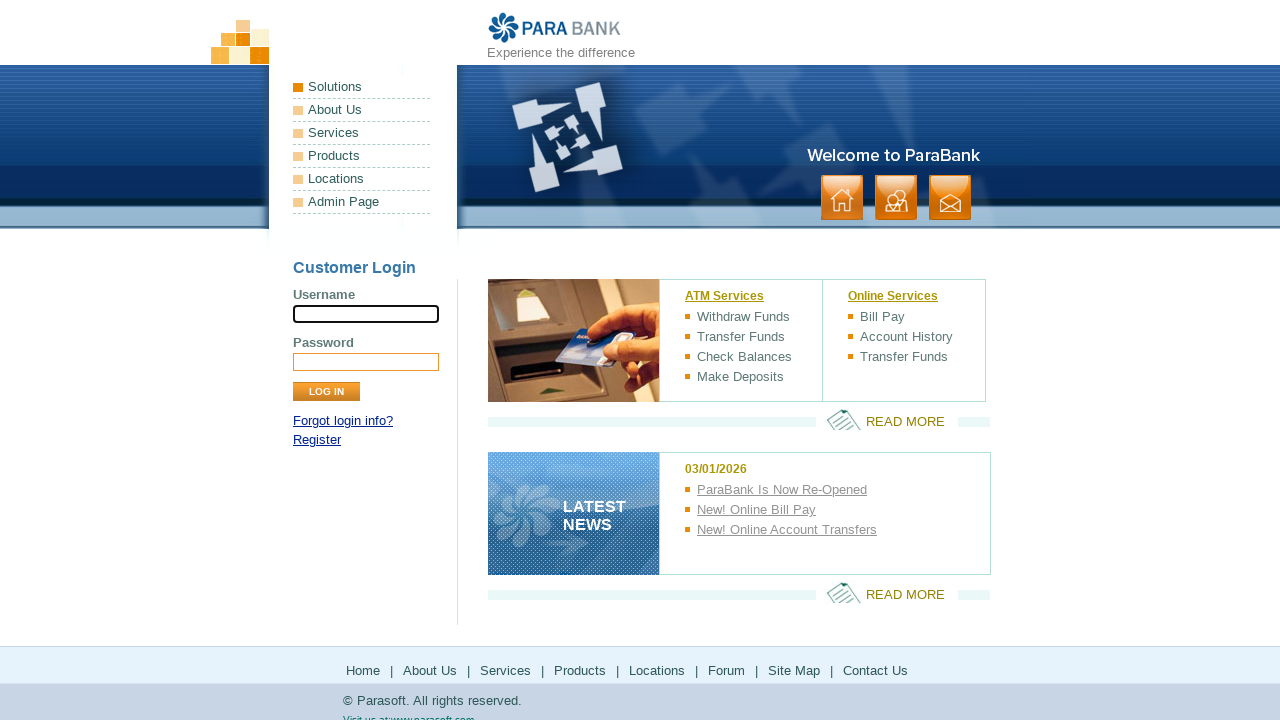

Clicked on the Register link at (317, 440) on xpath=//*[@id='loginPanel']/p[2]/a
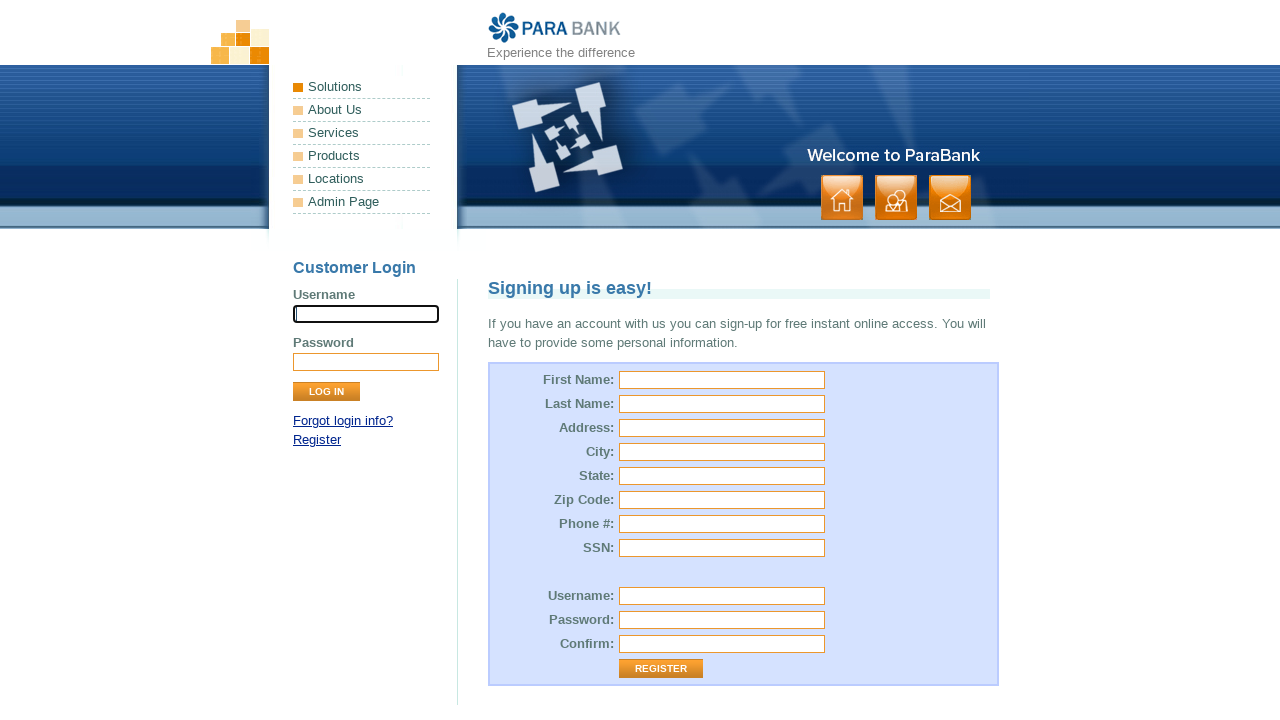

Filled first name field with 'ajit' on input[id='customer.firstName']
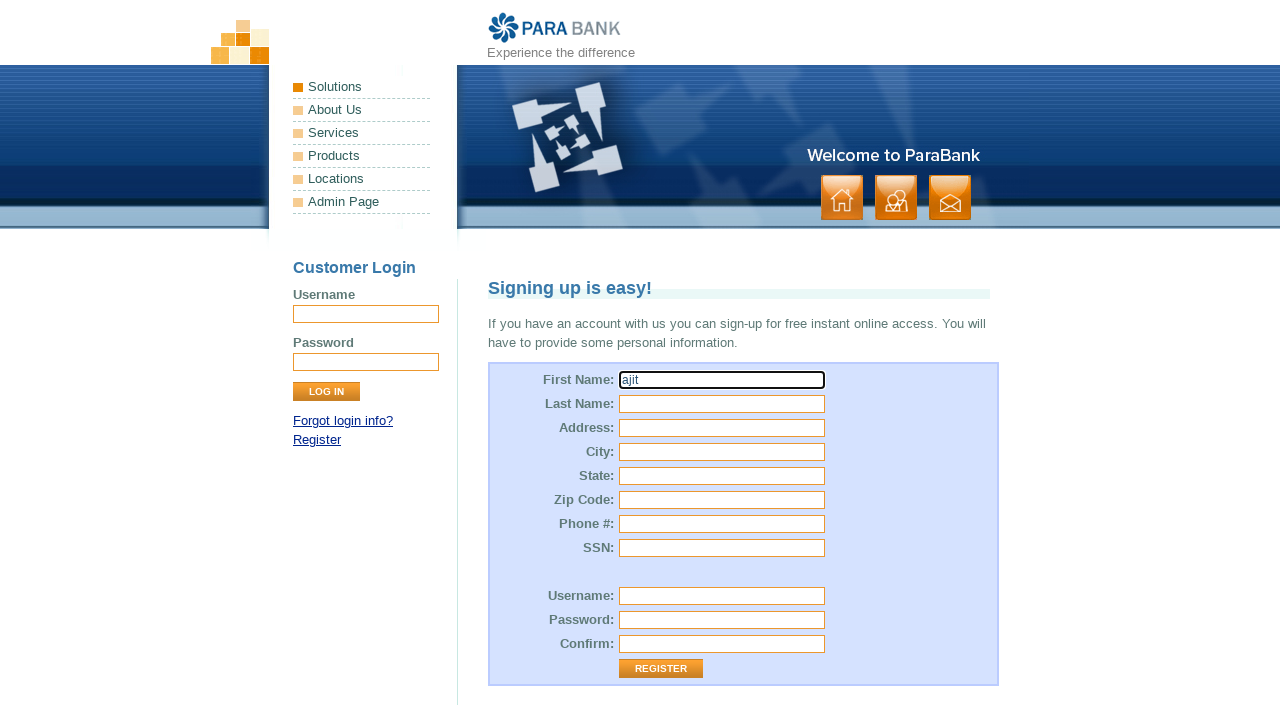

Filled street address field with 'telhara' on input[id='customer.address.street']
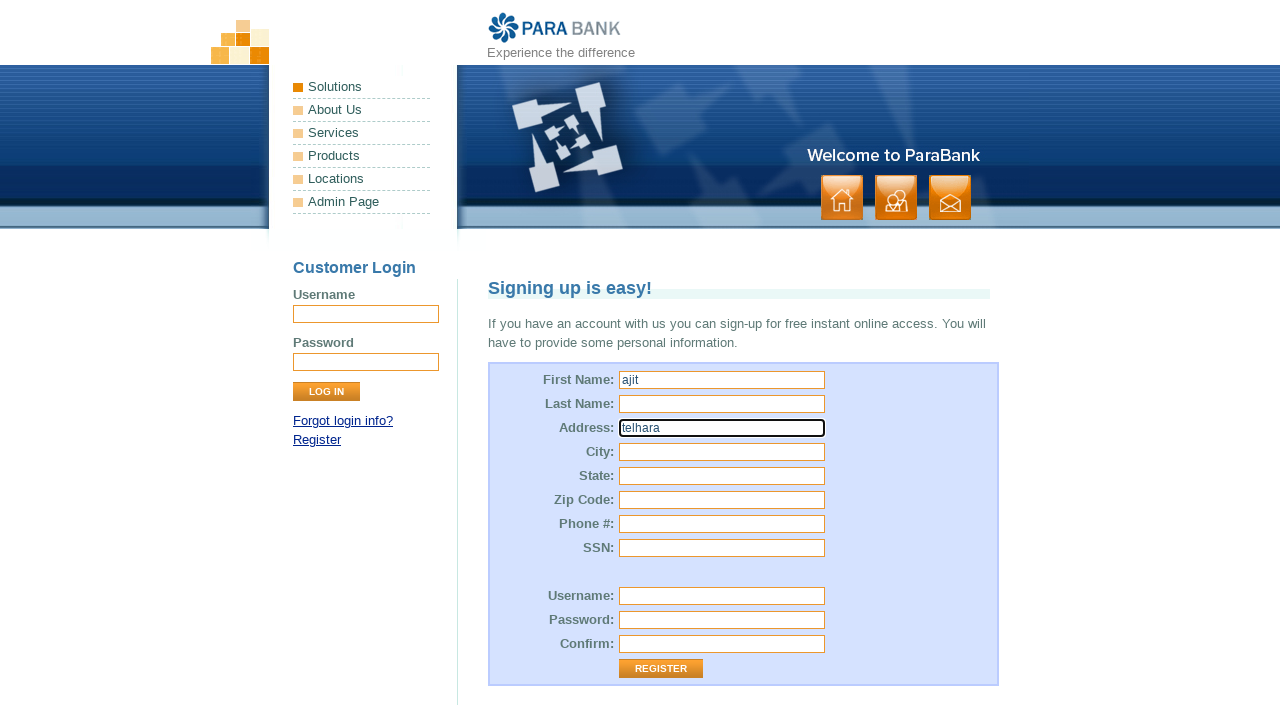

Filled city field with 'telhara' on input[id='customer.address.city']
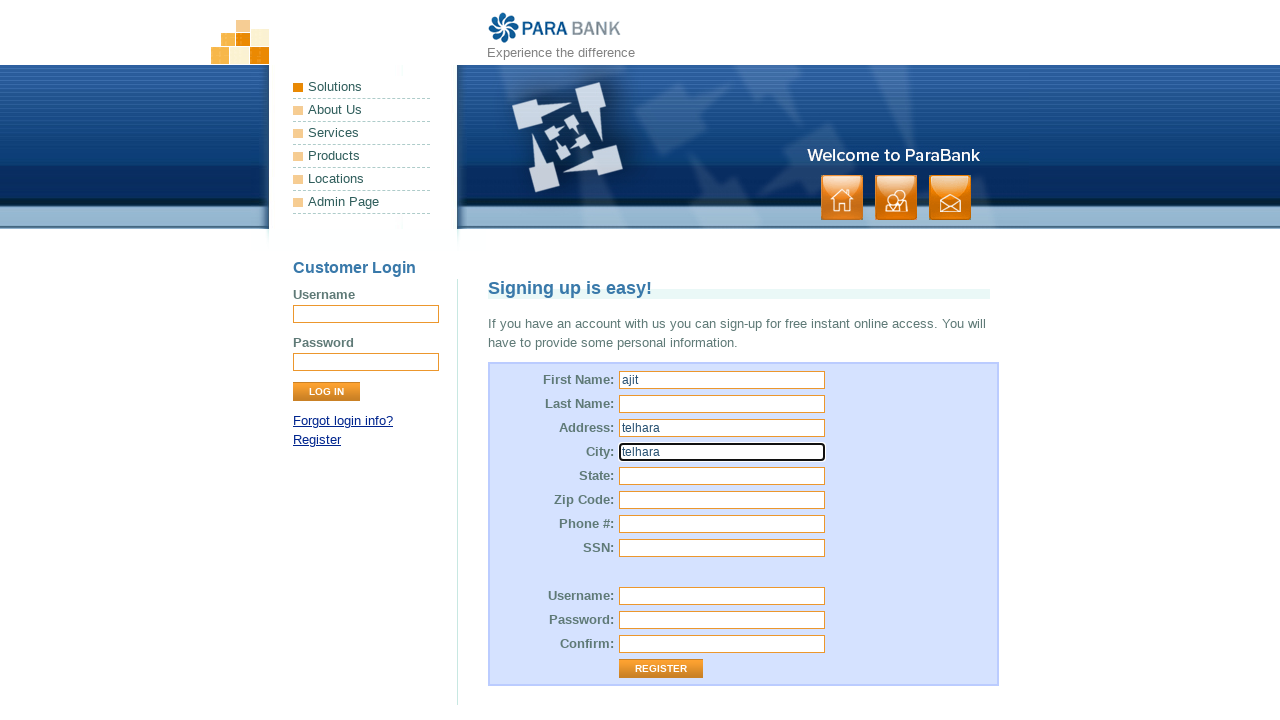

Filled state field with 'maf' on input[id='customer.address.state']
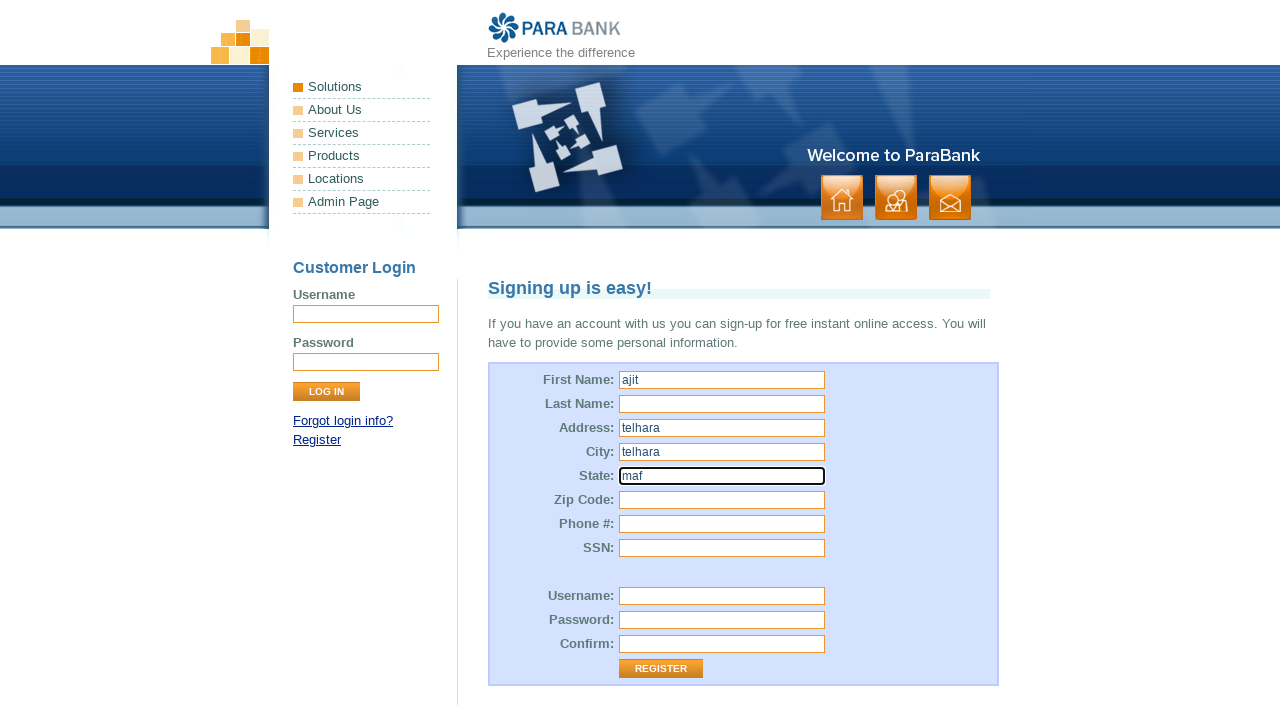

Filled zip code field with '441088' on input[id='customer.address.zipCode']
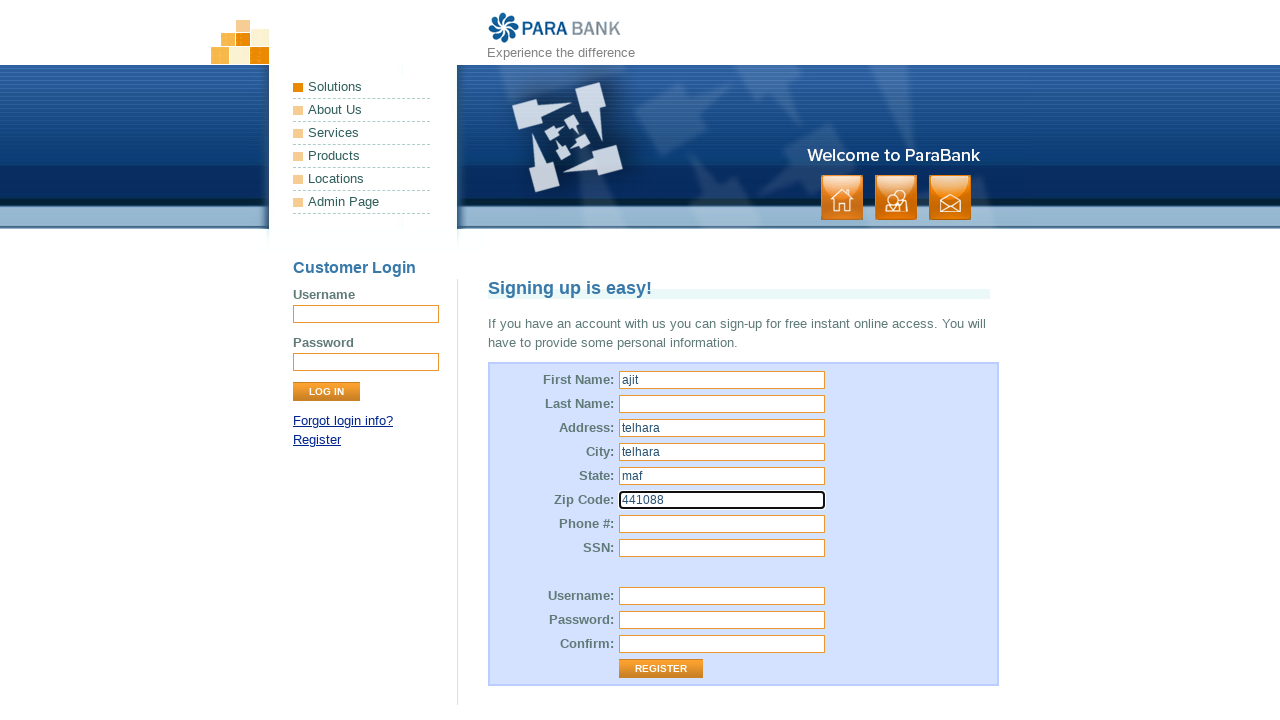

Filled phone number field with '9876543210' on input[id='customer.phoneNumber']
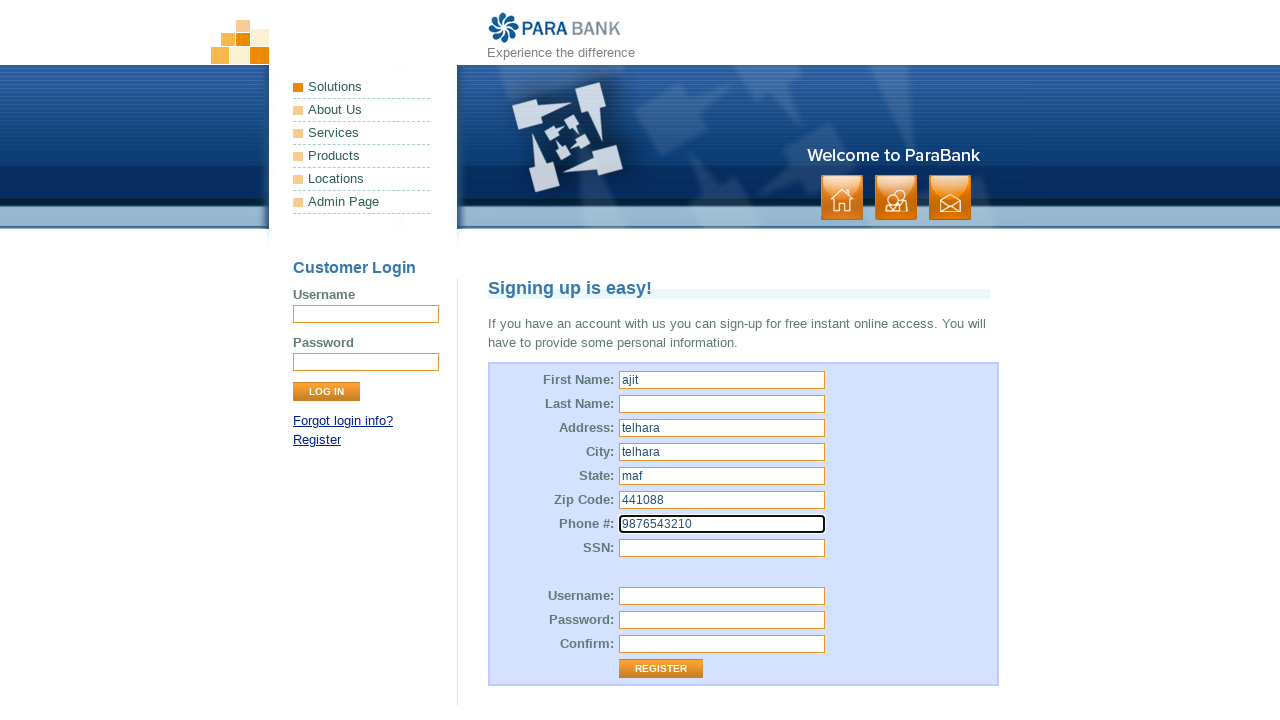

Filled SSN field with '585479j' on input[id='customer.ssn']
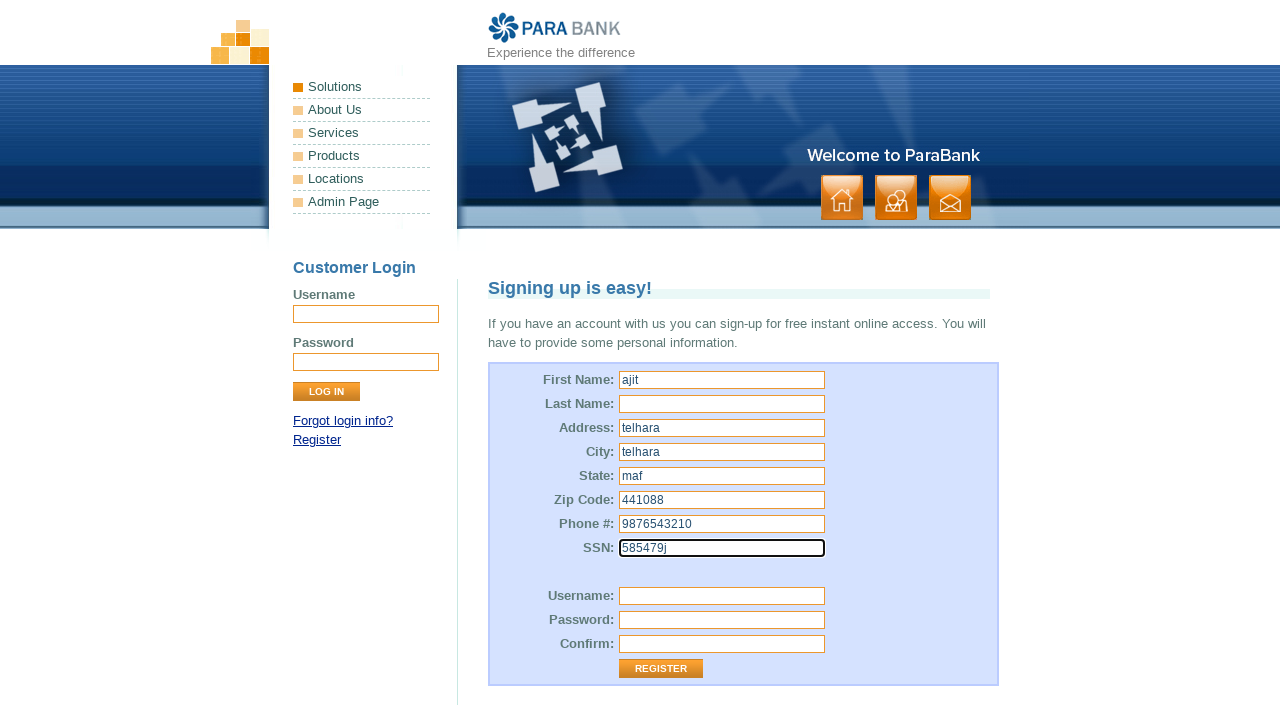

Filled username field with 'ajit' on input[id='customer.username']
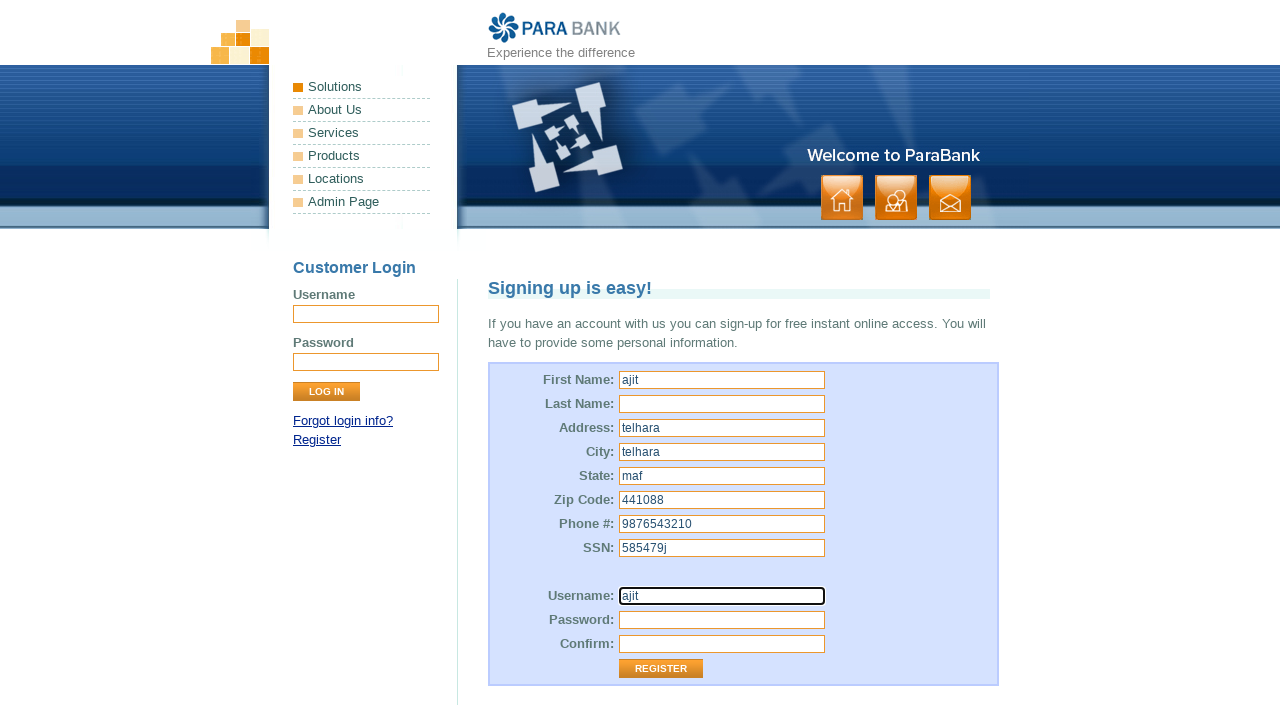

Filled password field with 'Ajit@123' on [id='customer.password']
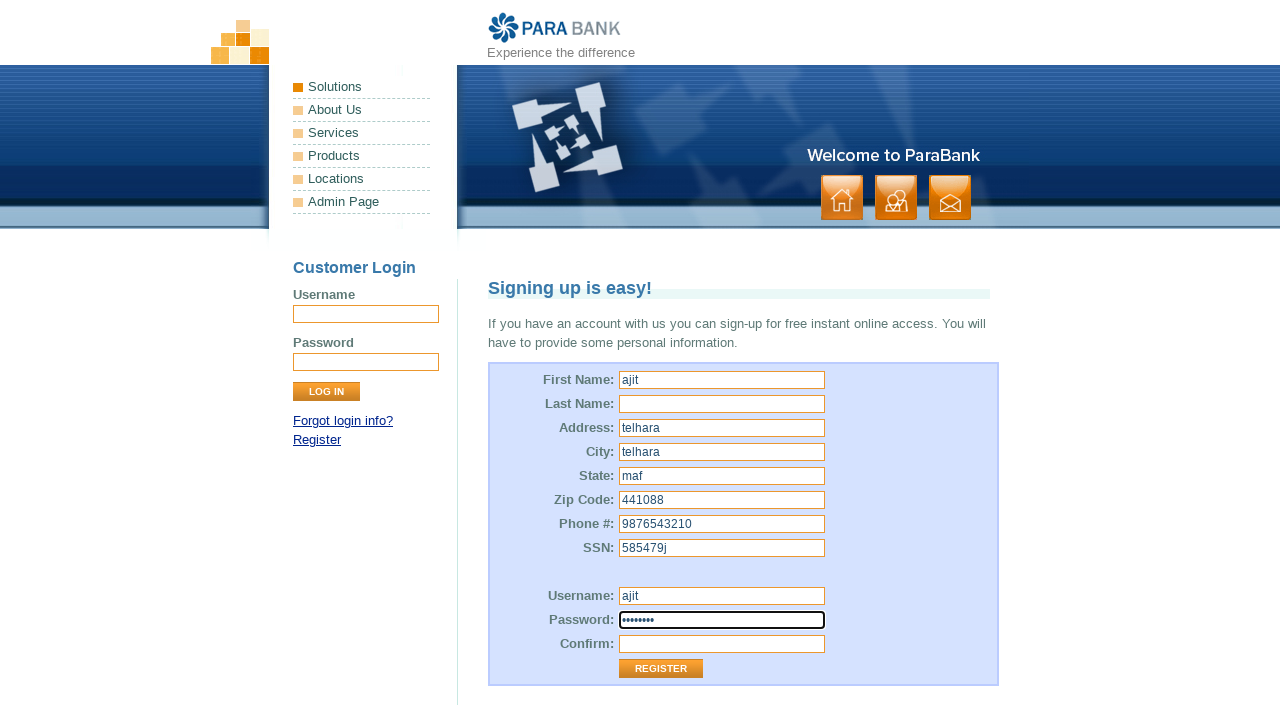

Filled repeated password field with 'Ajit@123' on input[id='repeatedPassword']
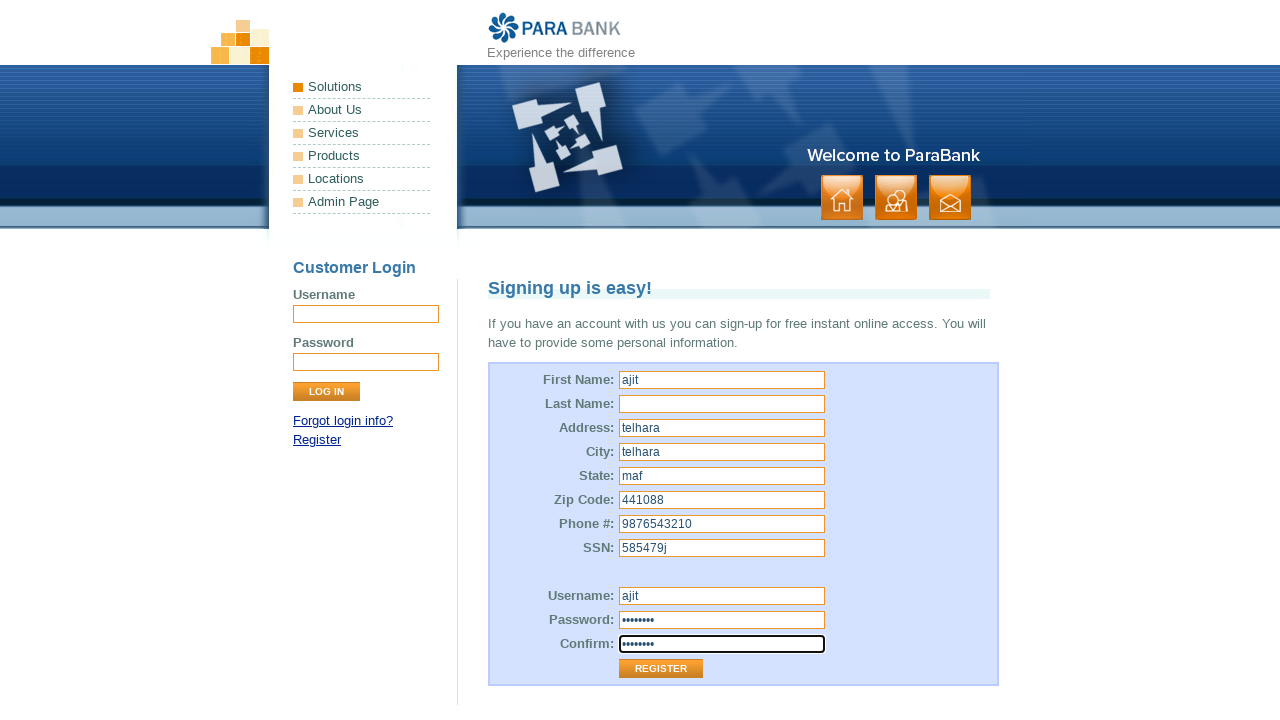

Clicked submit button to submit registration form without last name at (661, 669) on td>input[type='submit']
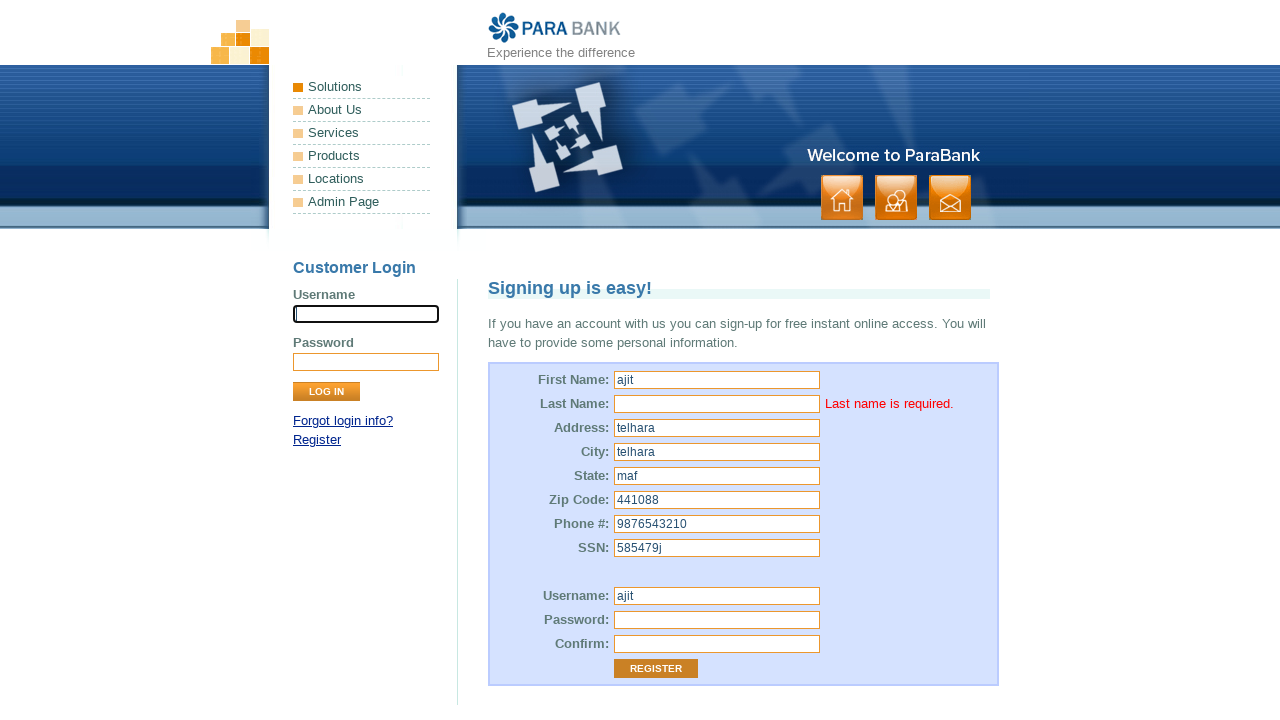

Last name required error message appeared, validating that last name field is required
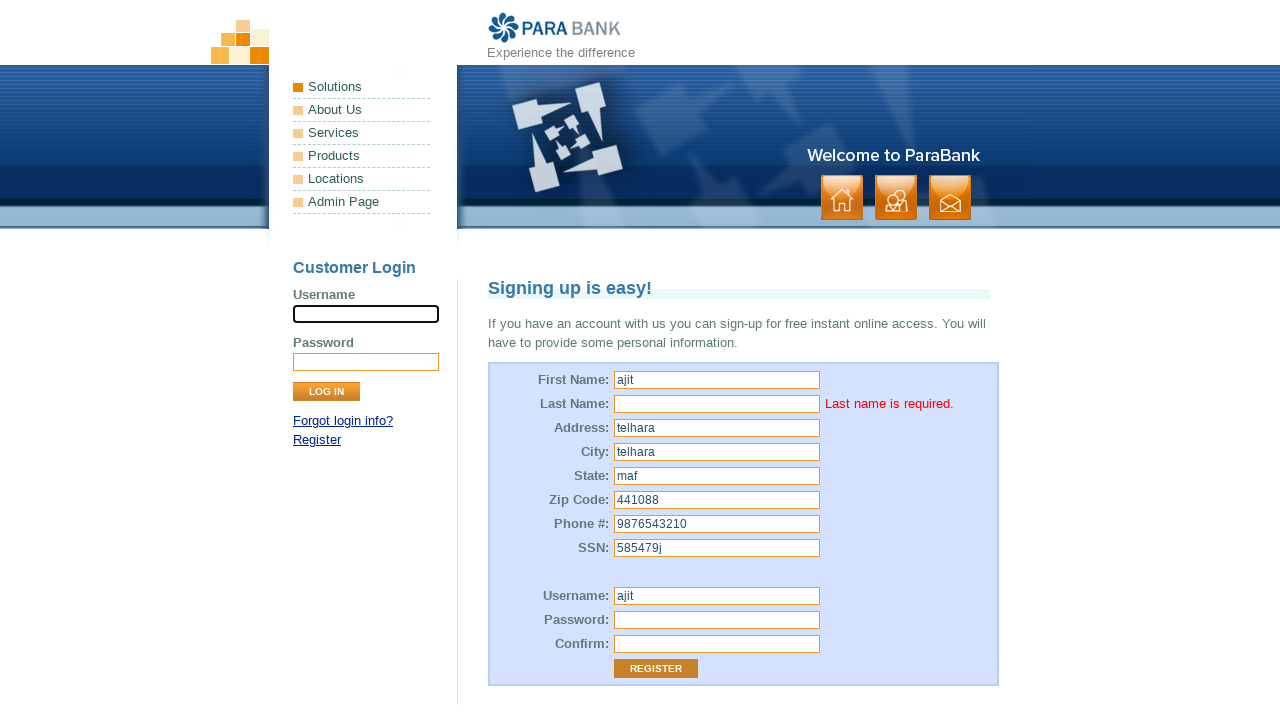

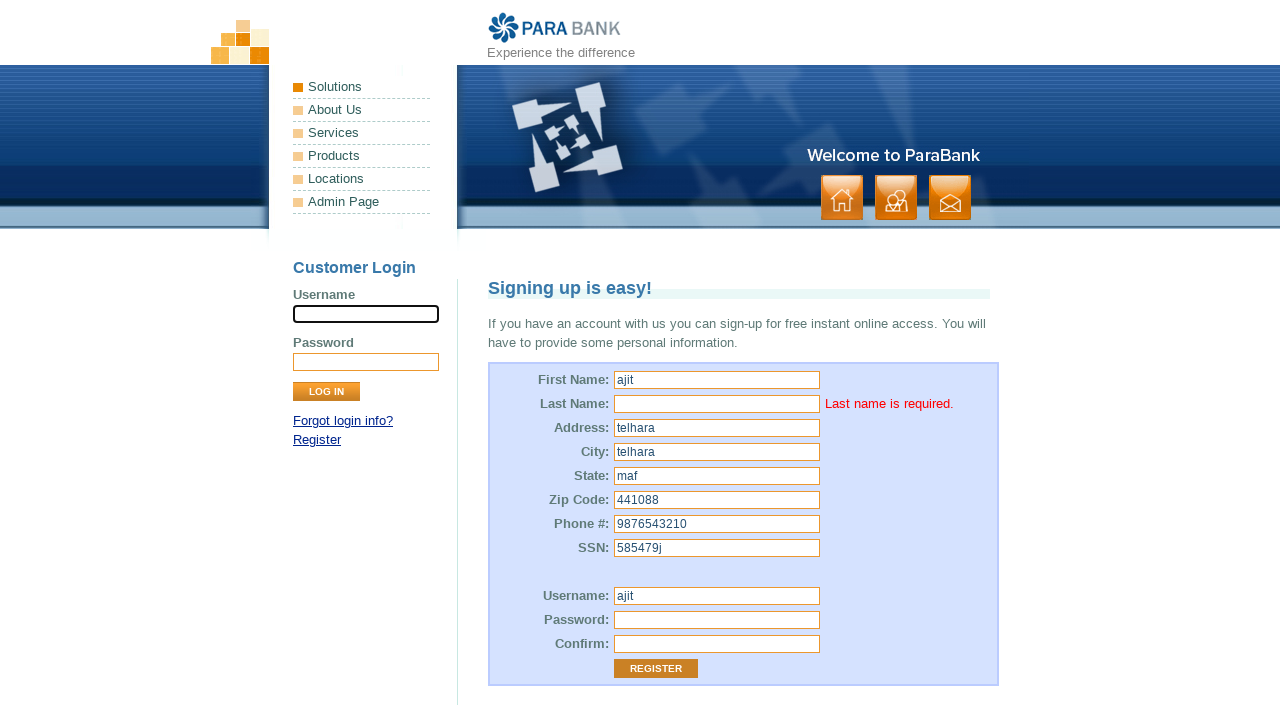